Tests that clicking the Autocomplete link on the main page navigates to the autocomplete page

Starting URL: https://formy-project.herokuapp.com/

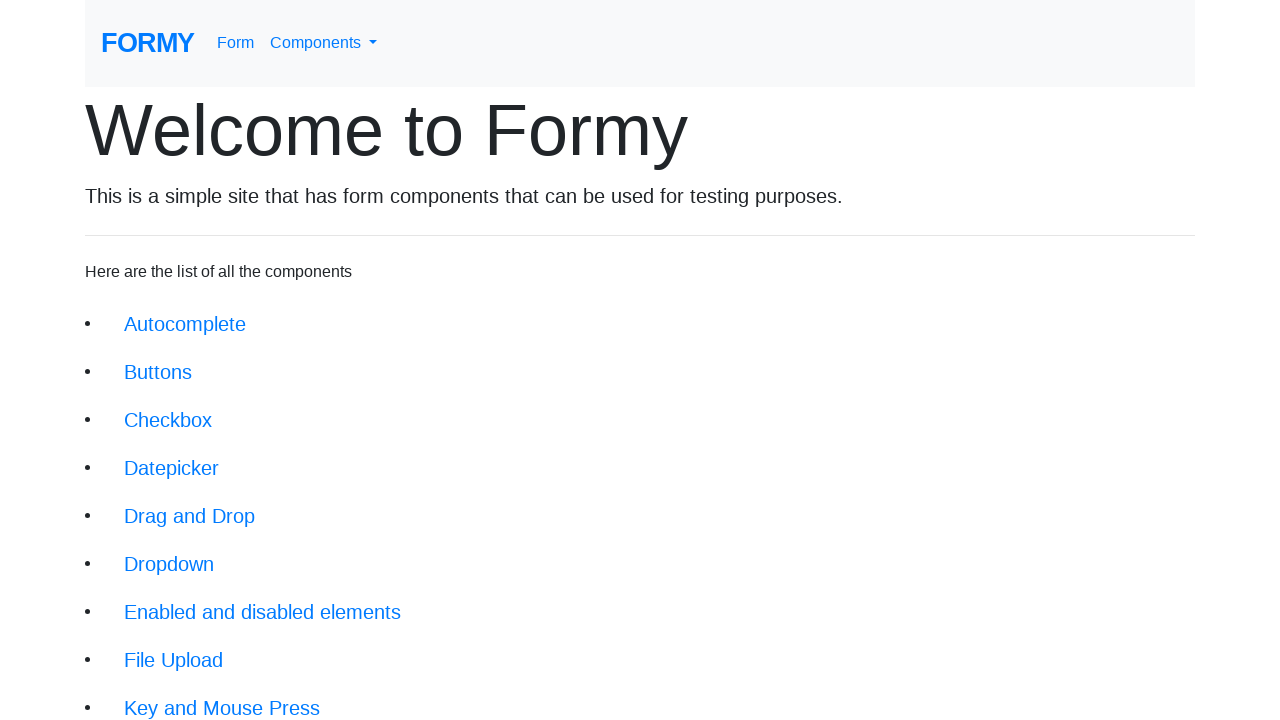

Clicked the Autocomplete link on the main page at (185, 324) on xpath=//div[@class='jumbotron-fluid']/li/a[@href='/autocomplete']
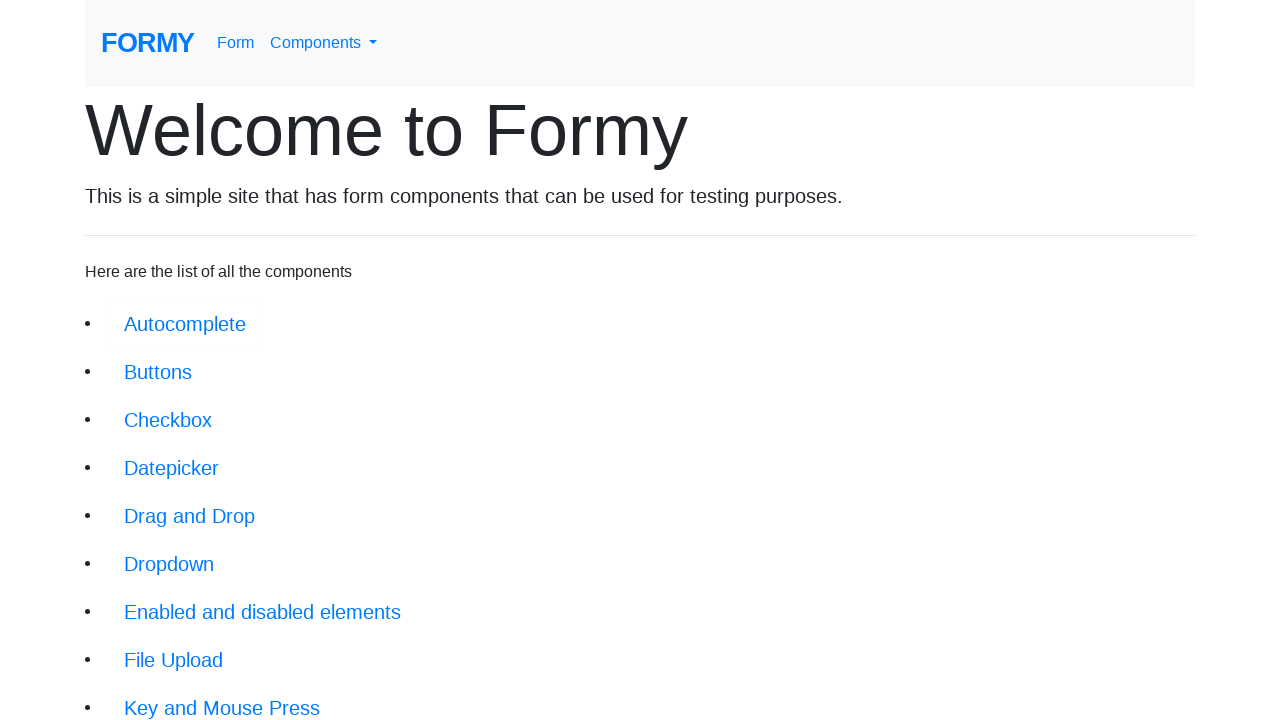

Navigated to the autocomplete page
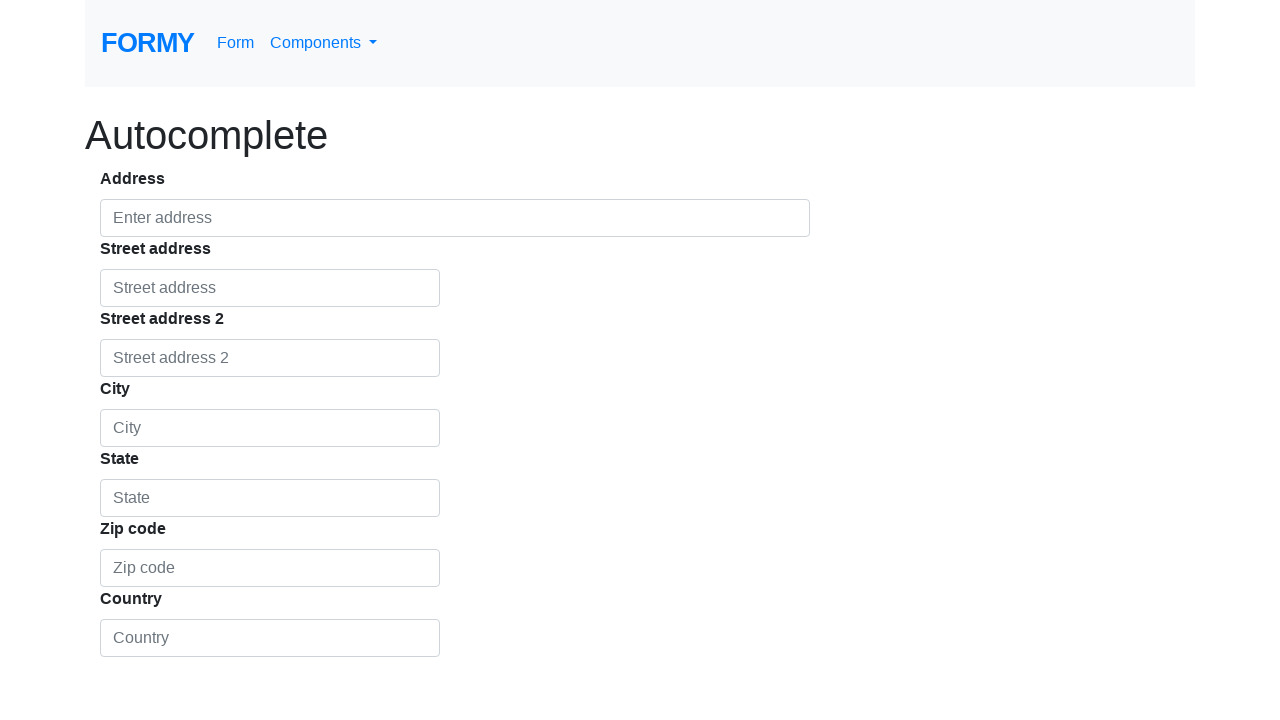

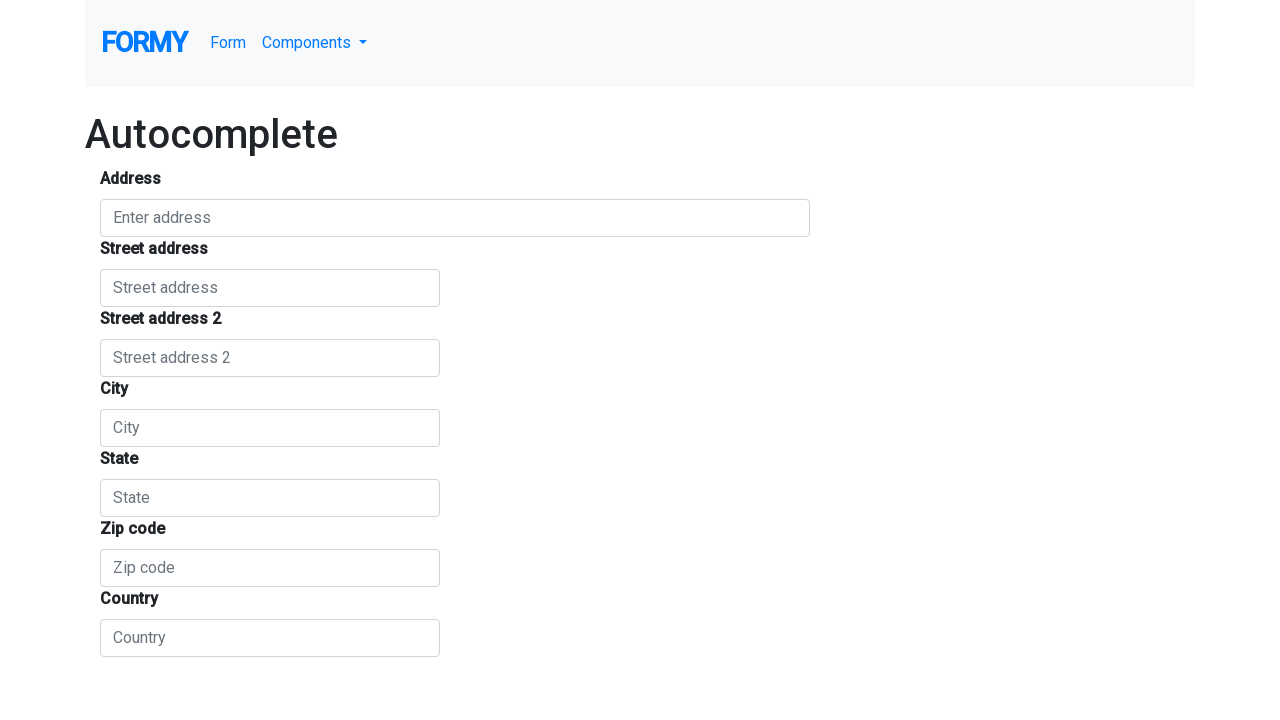